Tests clicking on a link that opens a popup window on a demo testing website

Starting URL: http://omayo.blogspot.com/

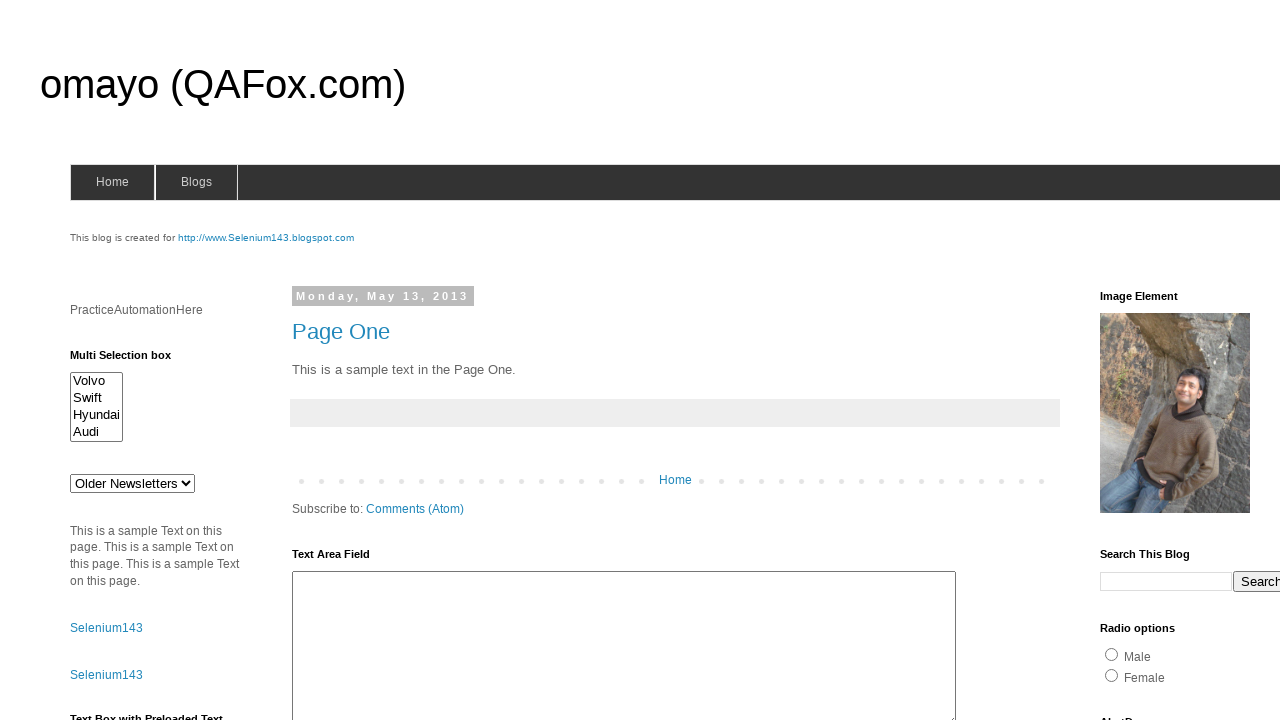

Clicked on 'Open a popup window' link at (132, 360) on text=Open a popup window
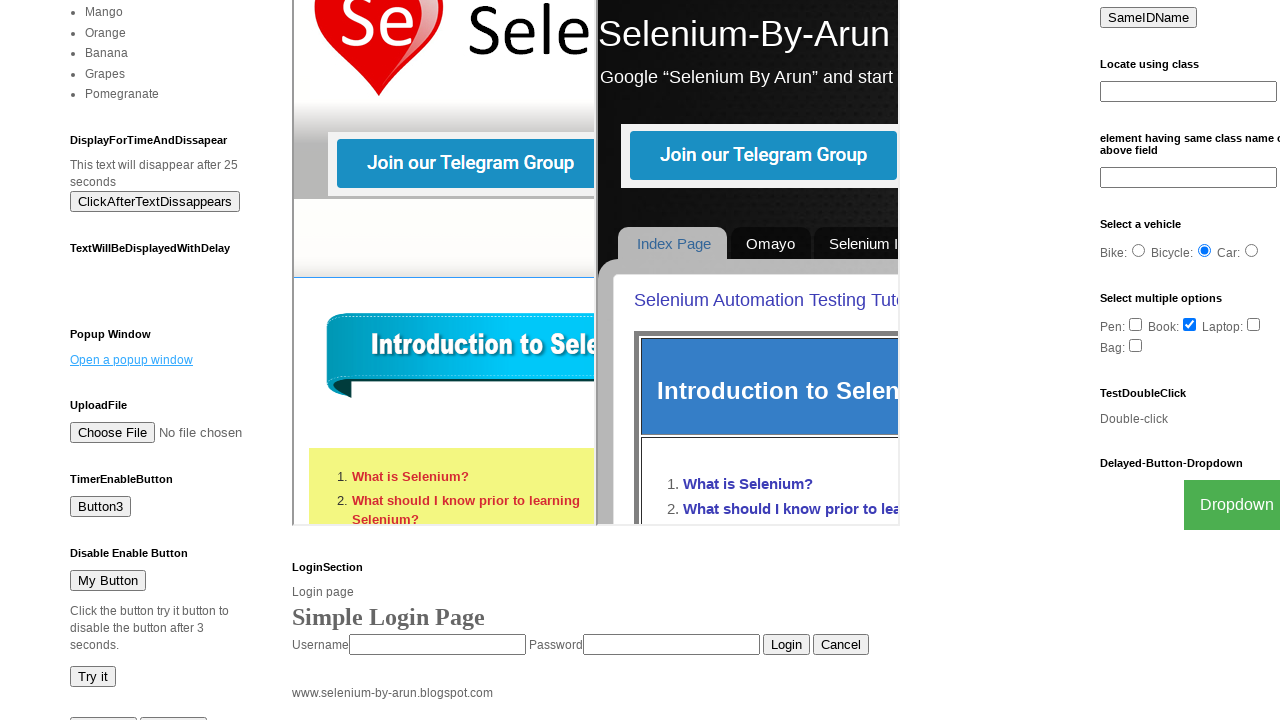

Waited 2 seconds for popup window to appear
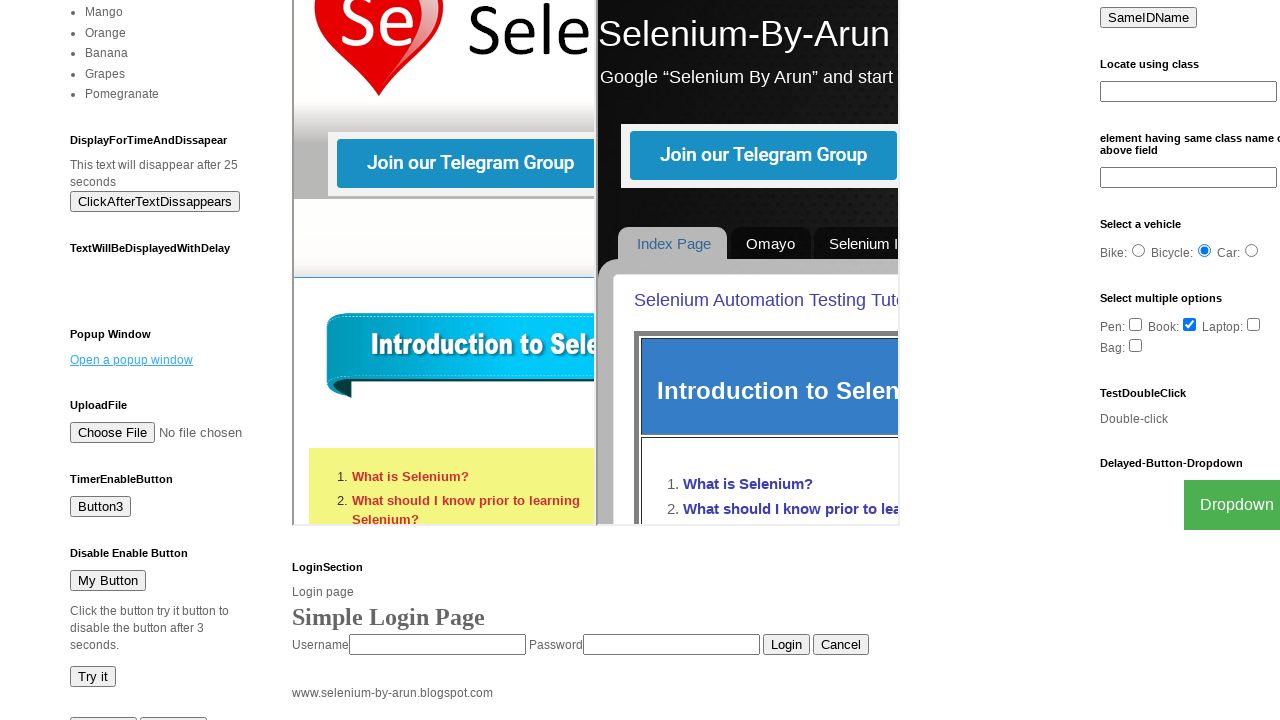

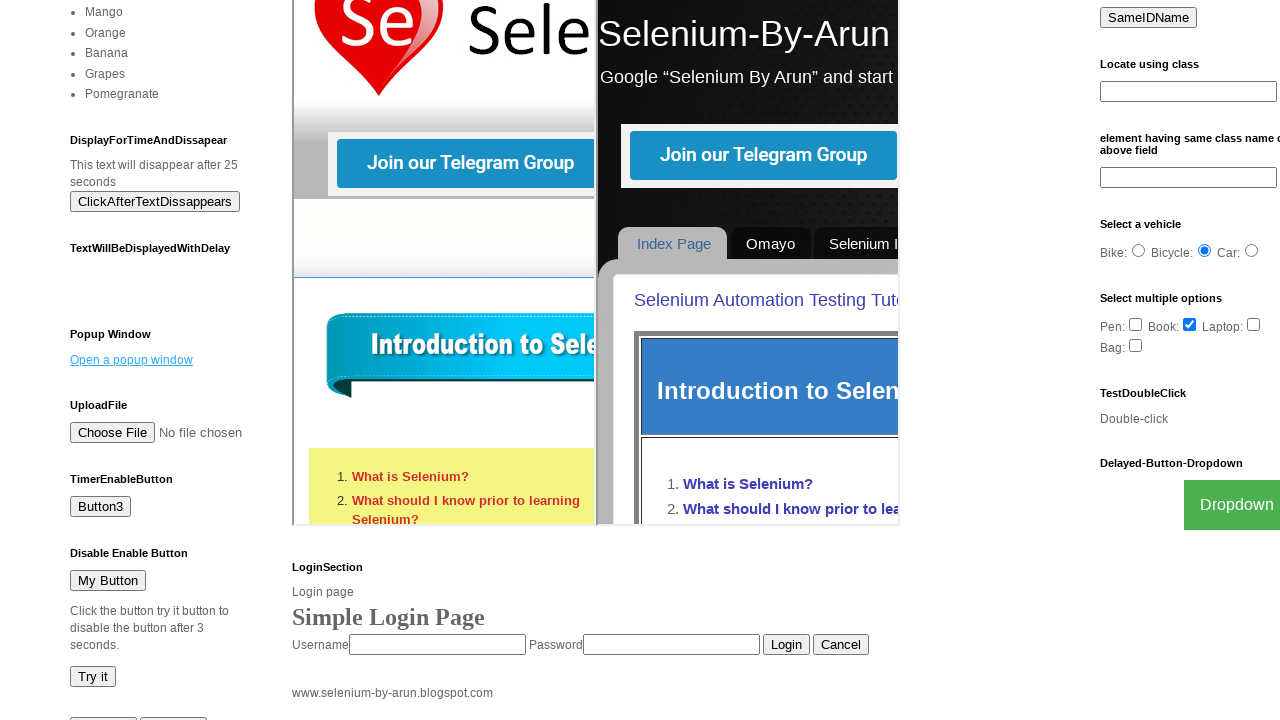